Tests frame switching functionality on jQuery UI website by navigating to Draggable demo, switching into iframe to read text, then switching back and navigating to Droppable demo

Starting URL: http://jqueryui.com/

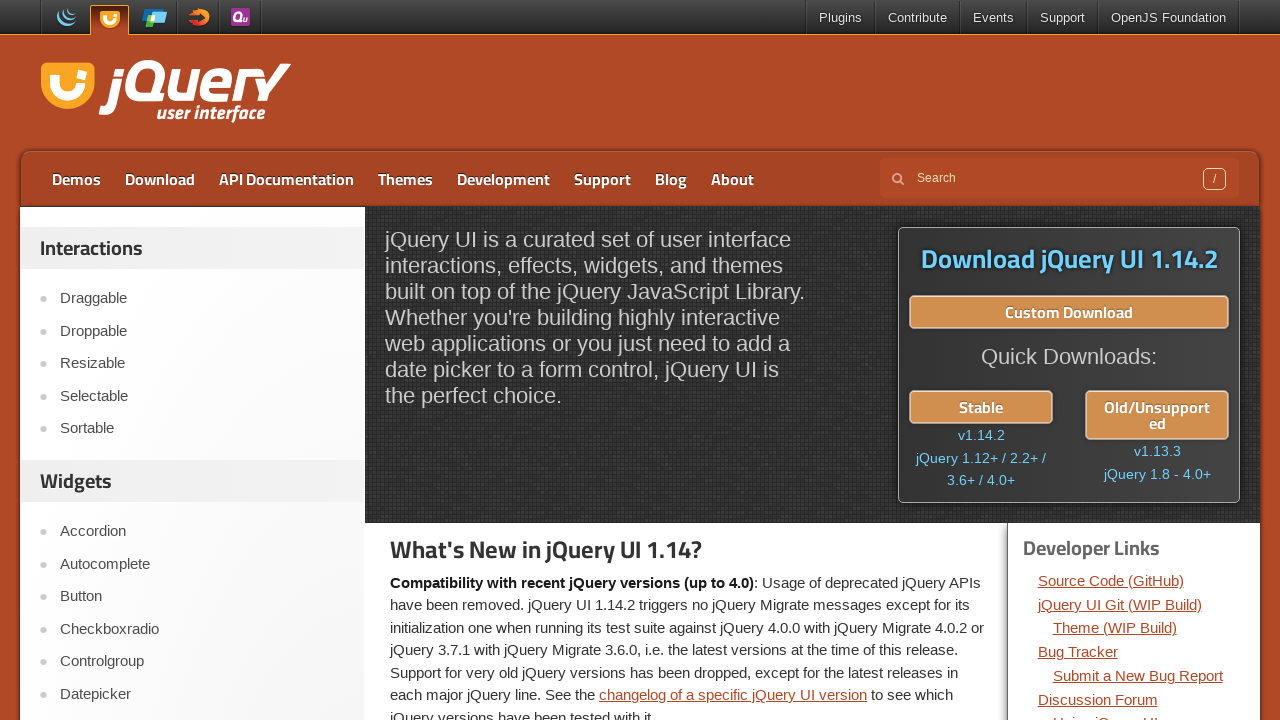

Clicked on Draggable link at (202, 299) on text=Draggable
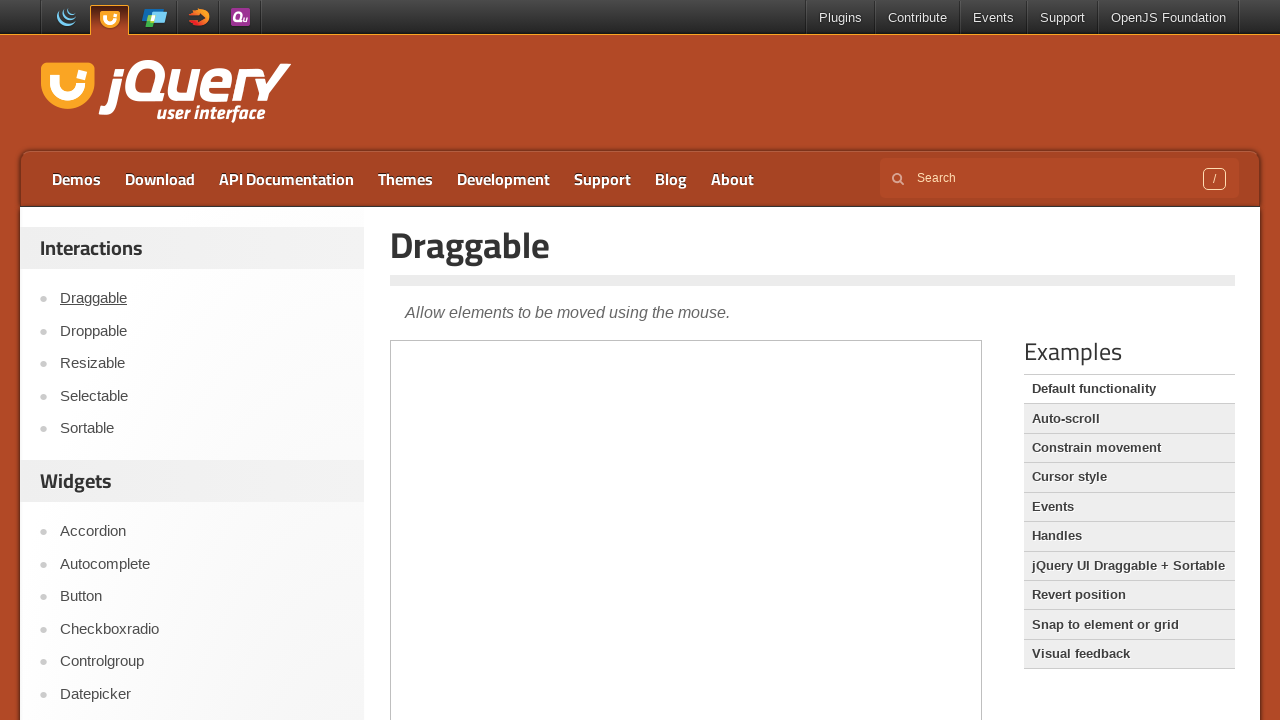

Located demo-frame iframe
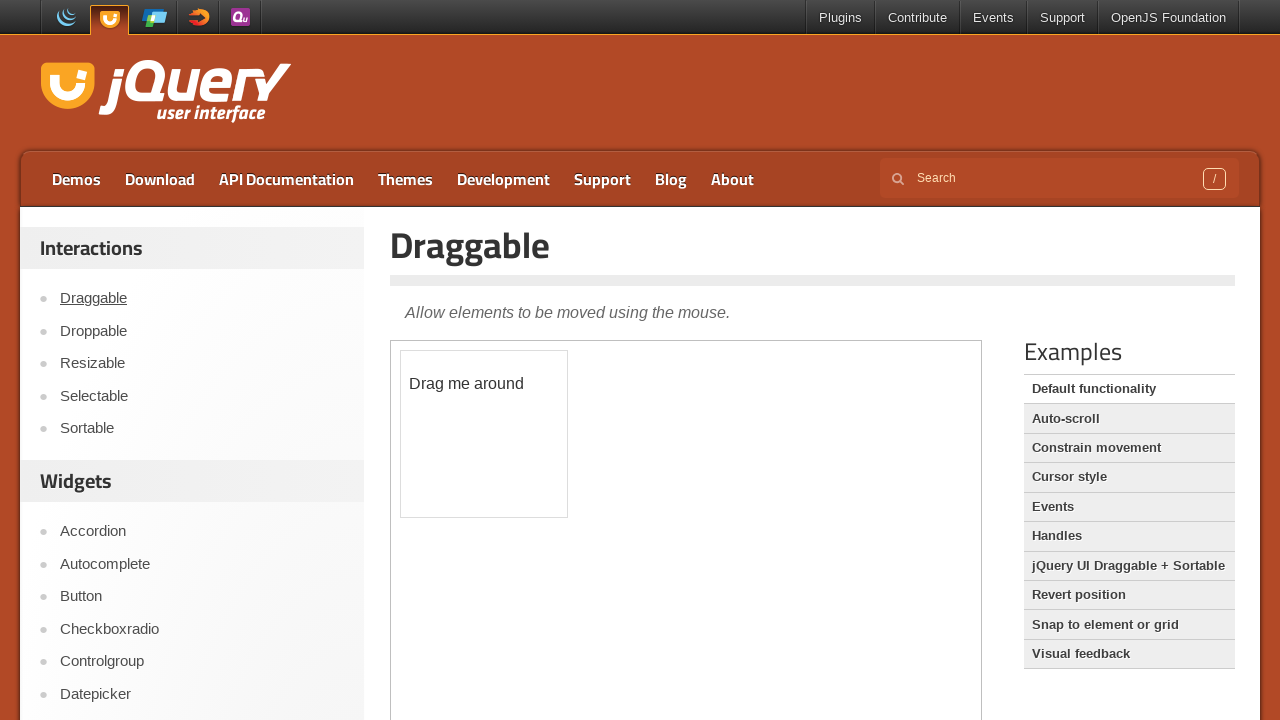

Retrieved text from draggable element: 'Drag me around'
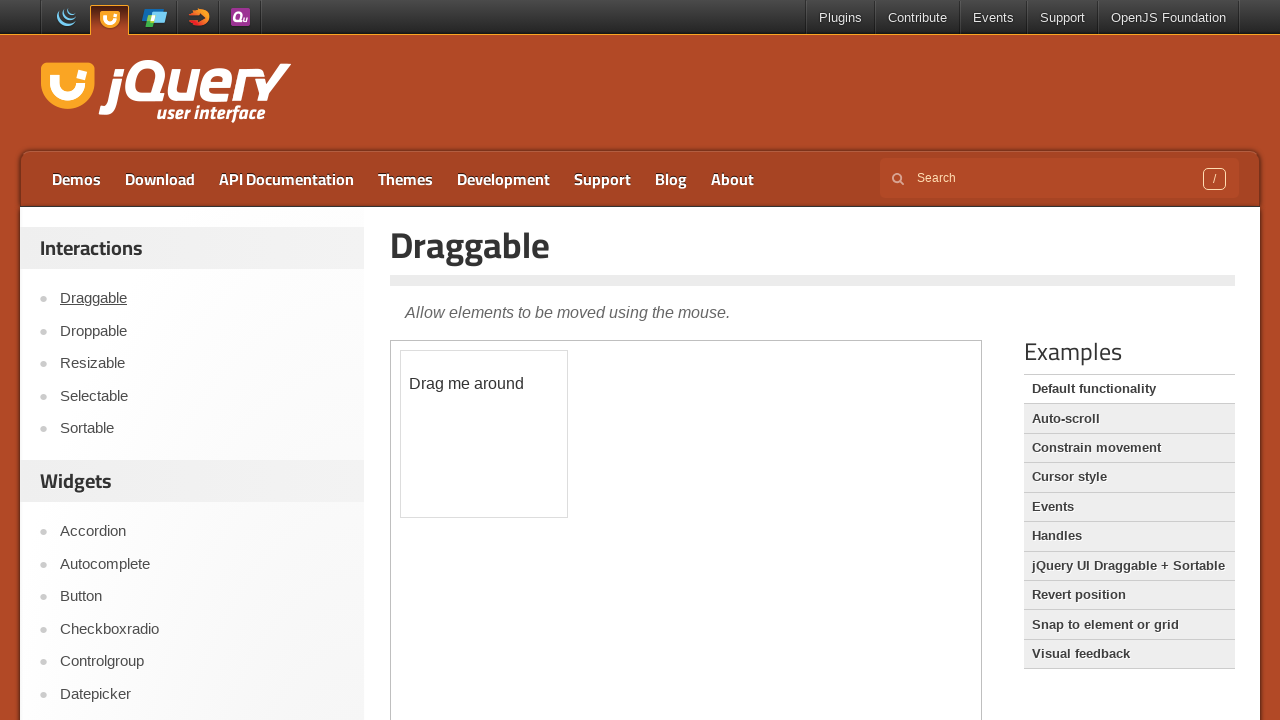

Clicked on Droppable link at (202, 331) on text=Droppable
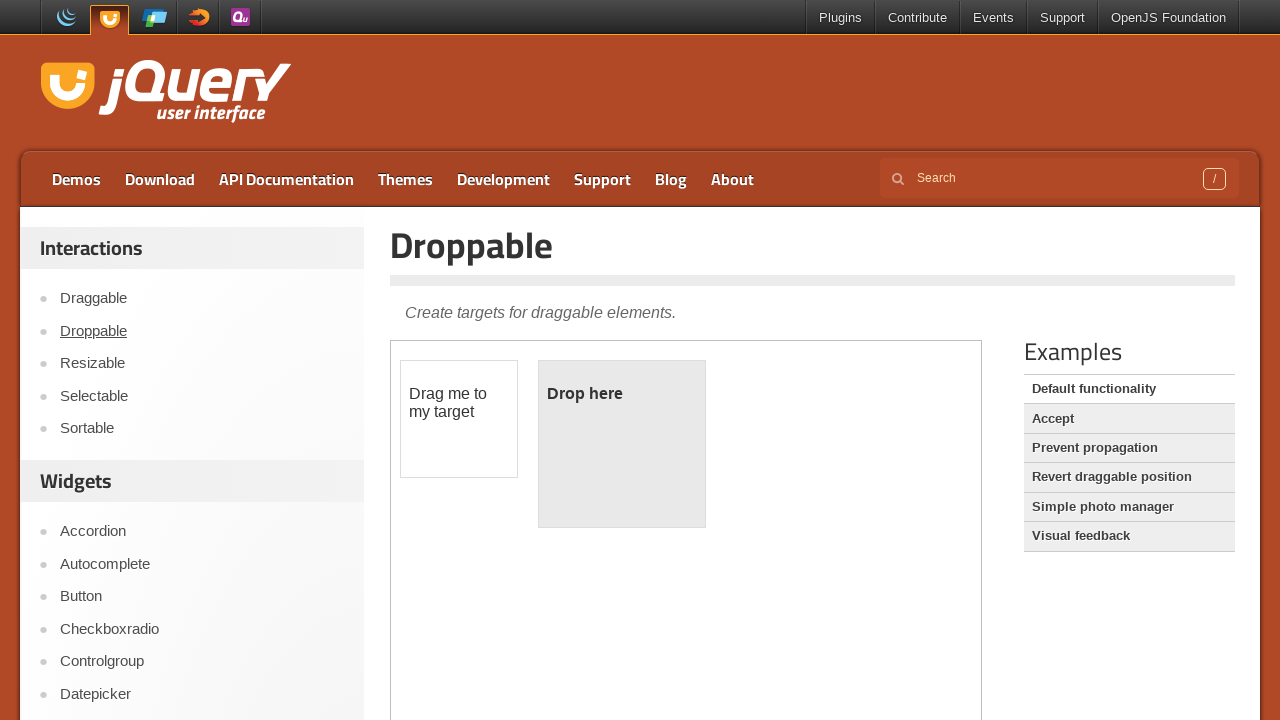

Waited 1000ms for Droppable demo page to load
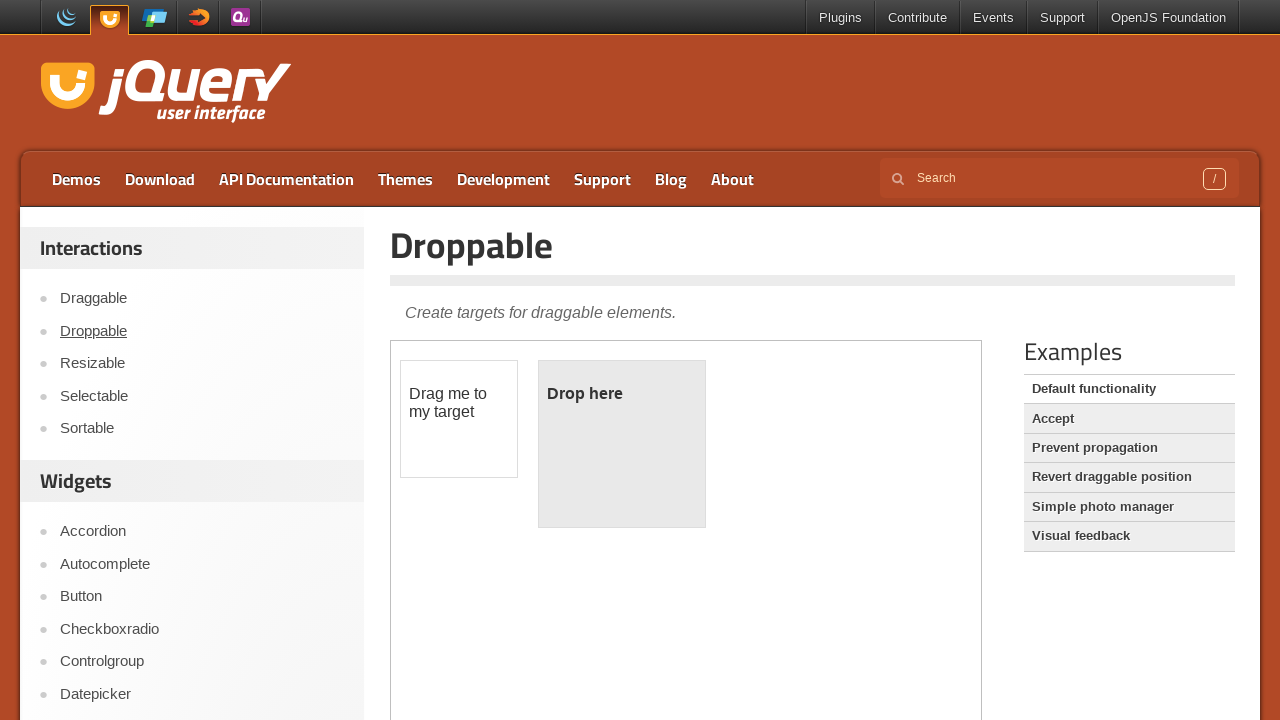

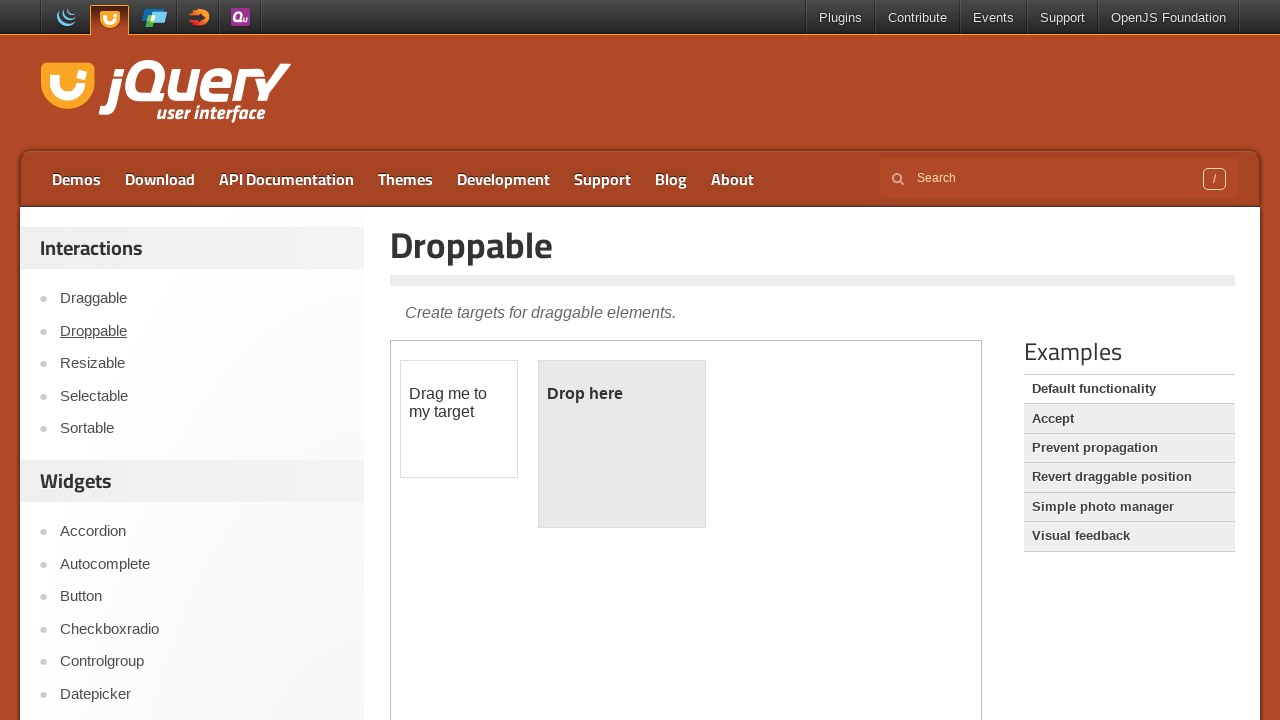